Navigates to an Angular demo application and clicks on the library button while monitoring network activity for failed requests

Starting URL: https://rahulshettyacademy.com/angularAppdemo/

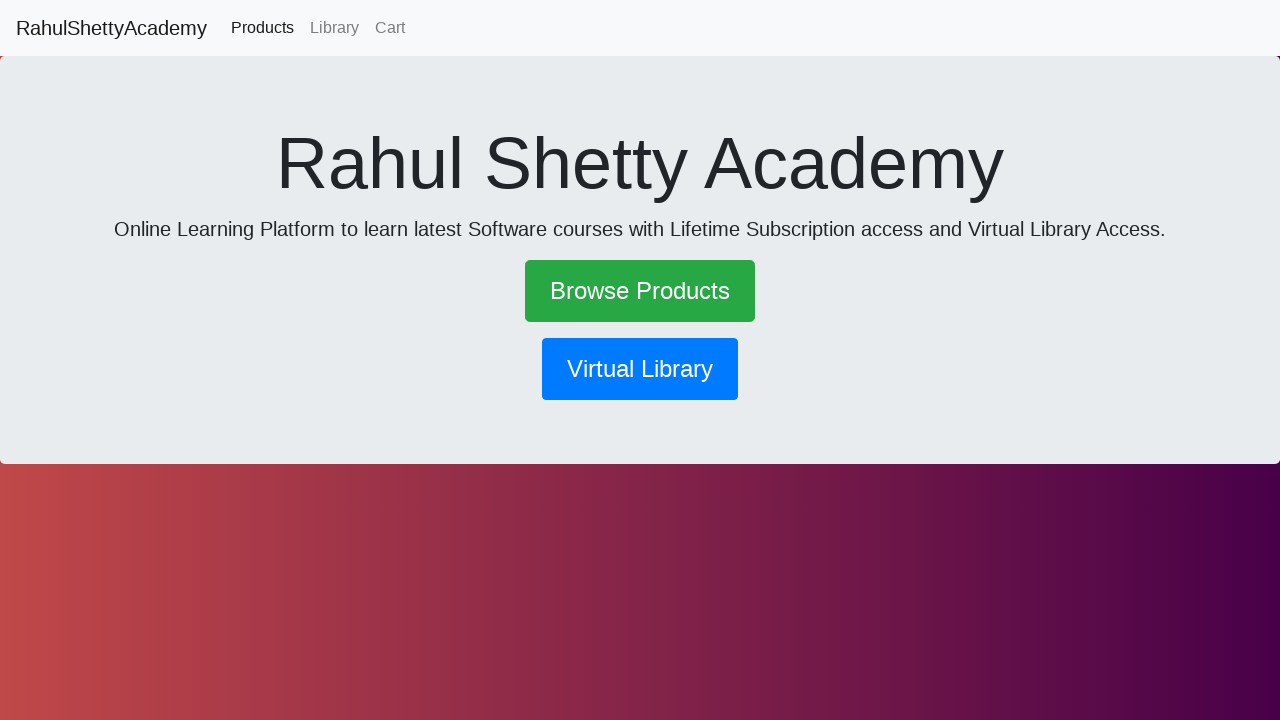

Clicked the library button at (640, 369) on button[routerlink*='/library']
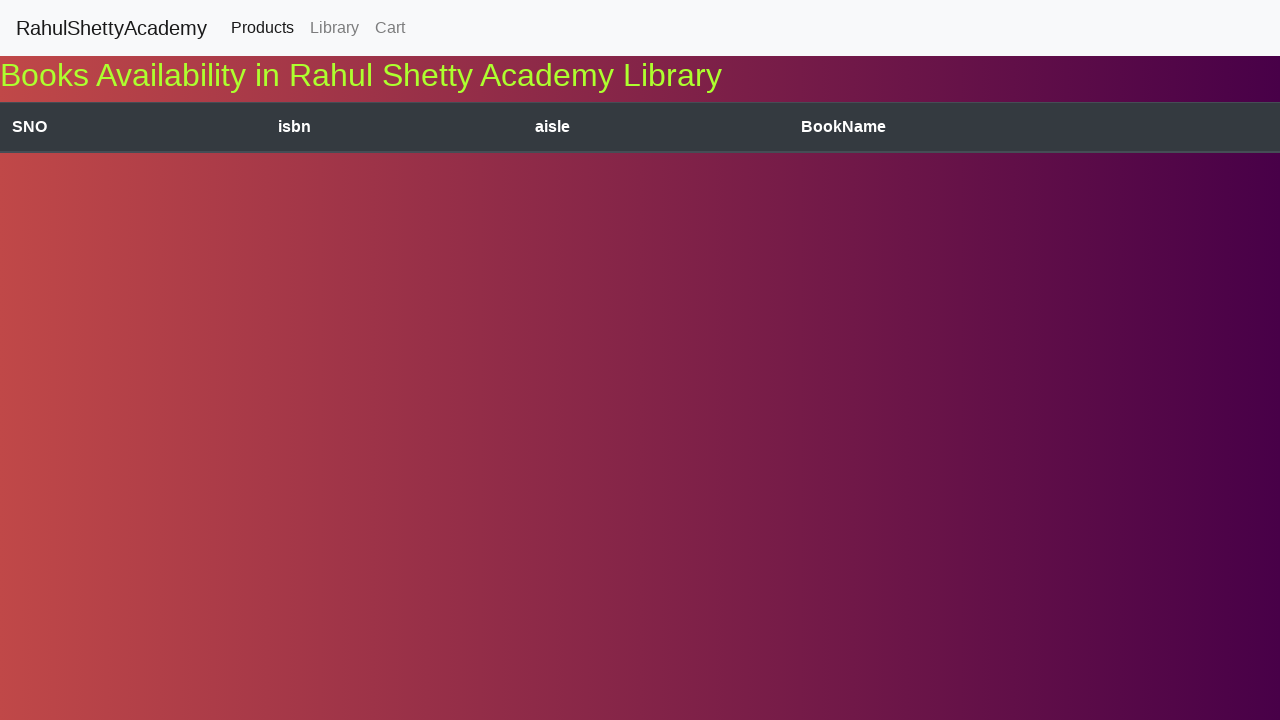

Waited for navigation and content to load
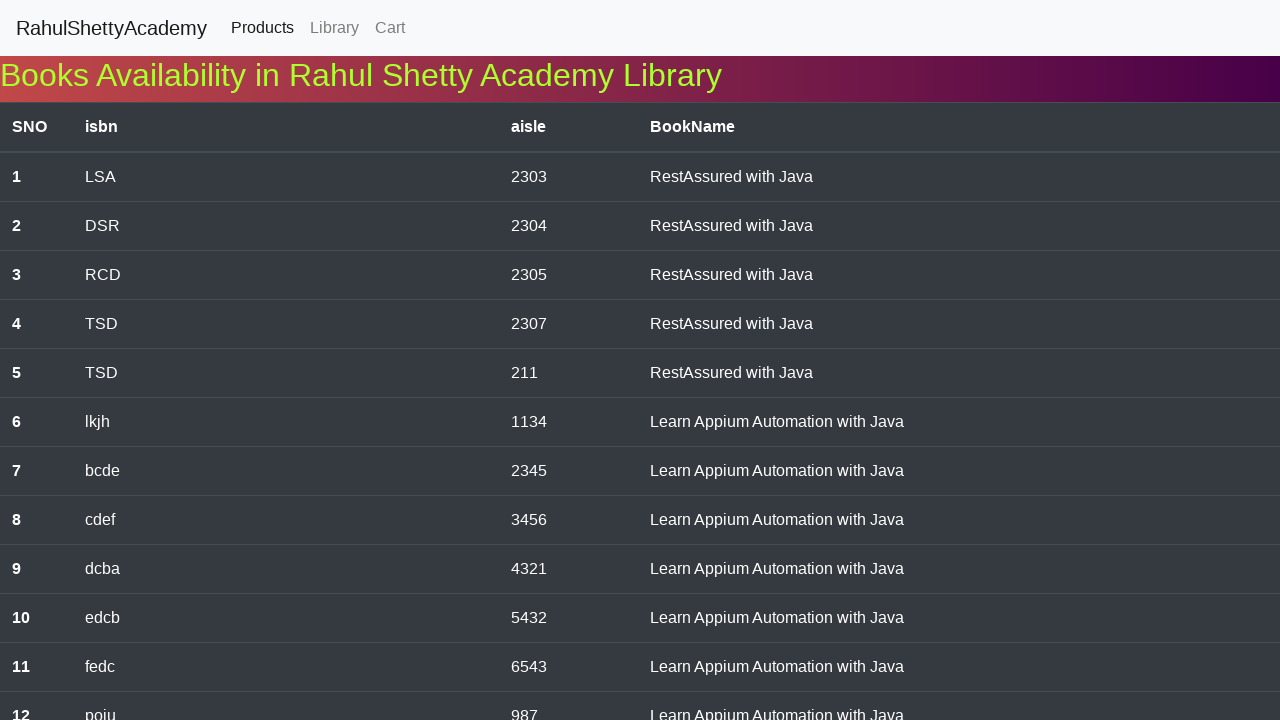

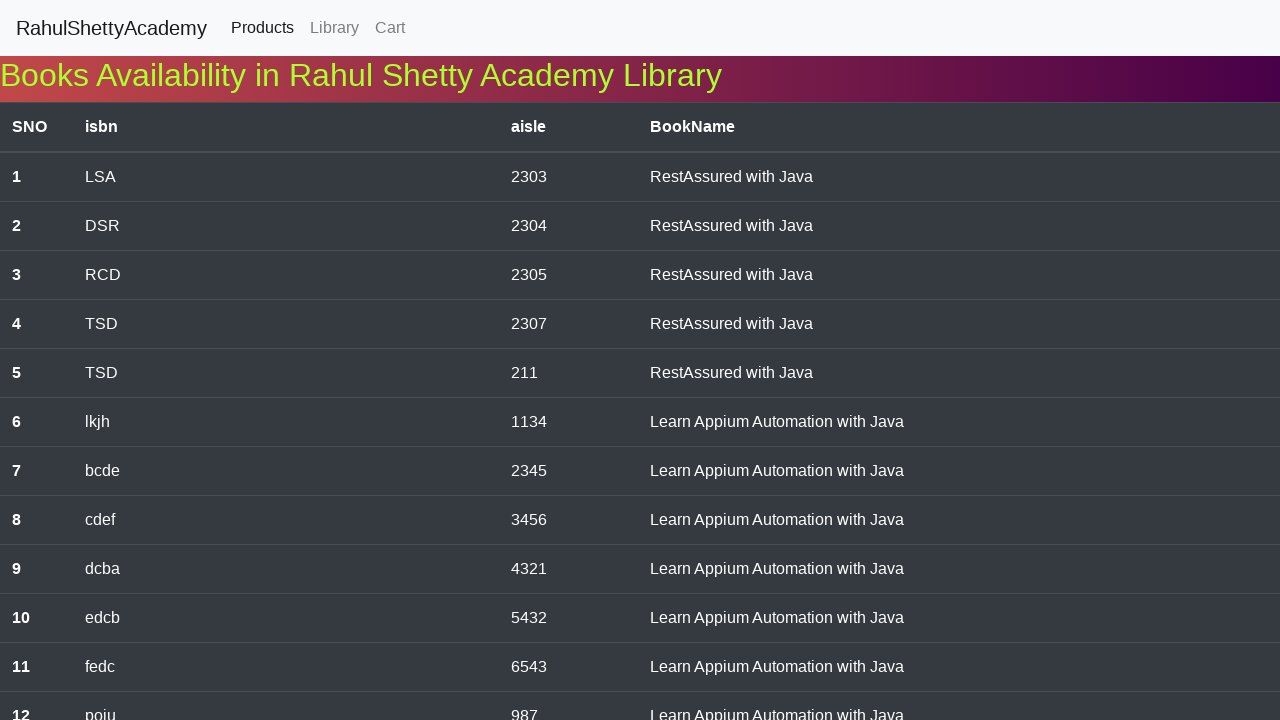